Tests form submission by filling in first name, last name, and email fields, then clicking submit button

Starting URL: http://secure-retreat-92358.herokuapp.com/

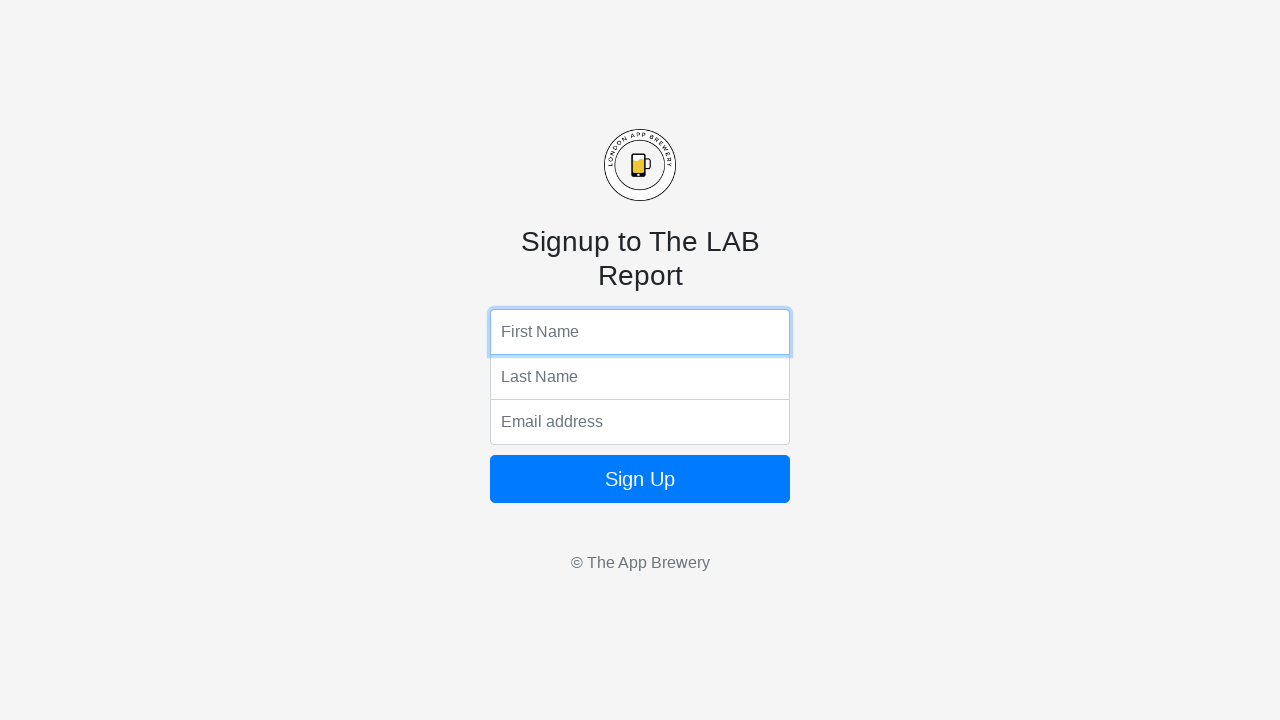

Filled first name field with 'test_first_name' on input[name='fName']
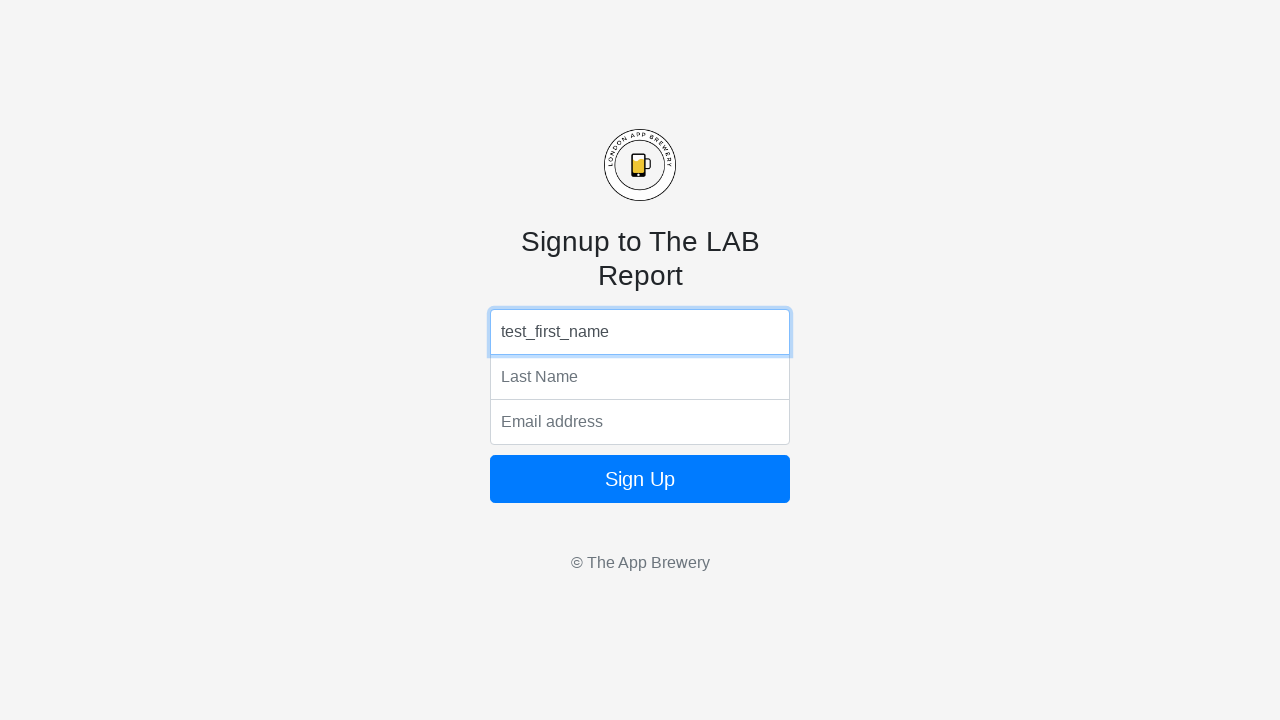

Filled last name field with 'test_last_name' on input[name='lName']
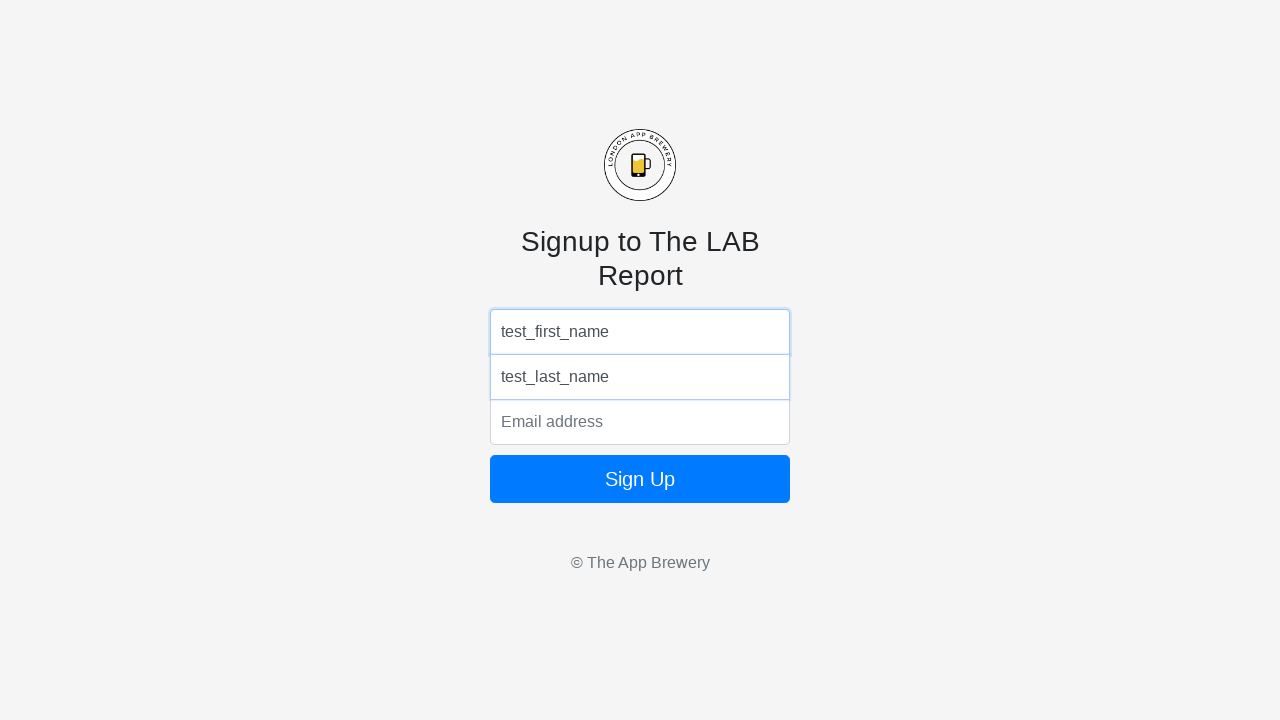

Filled email field with 'test@google.com' on input[name='email']
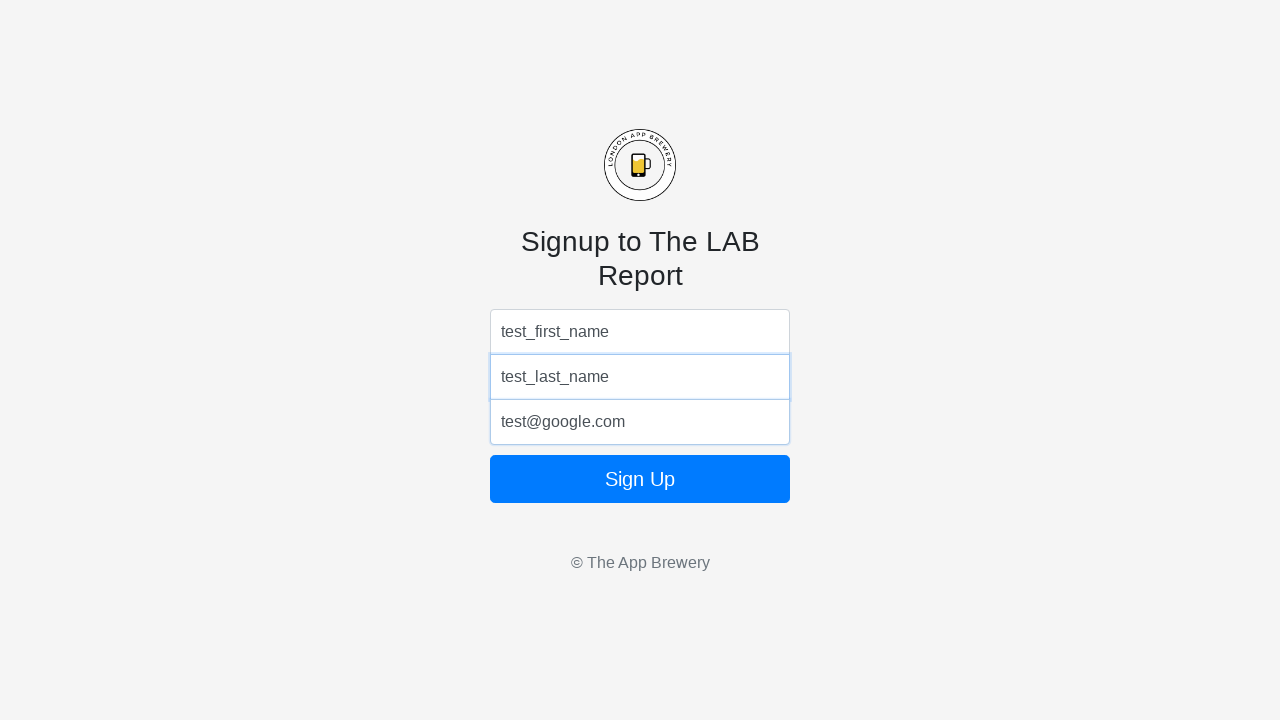

Clicked submit button to submit form at (640, 479) on .btn
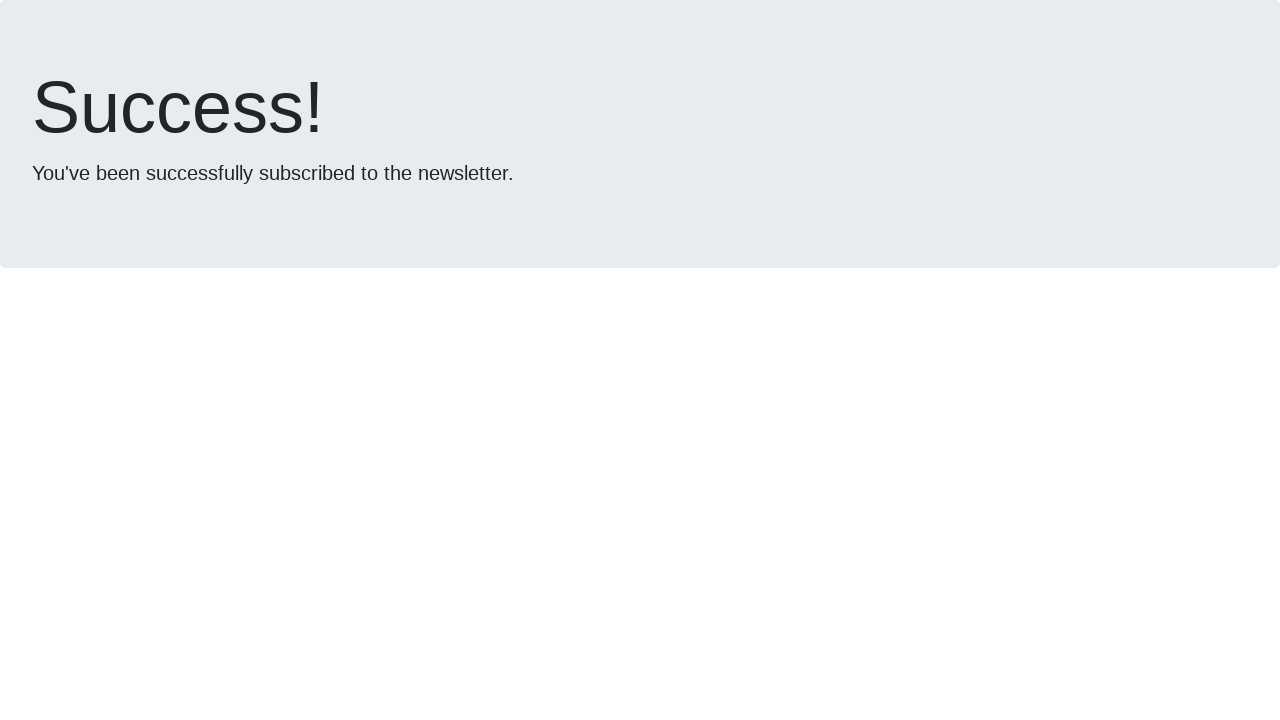

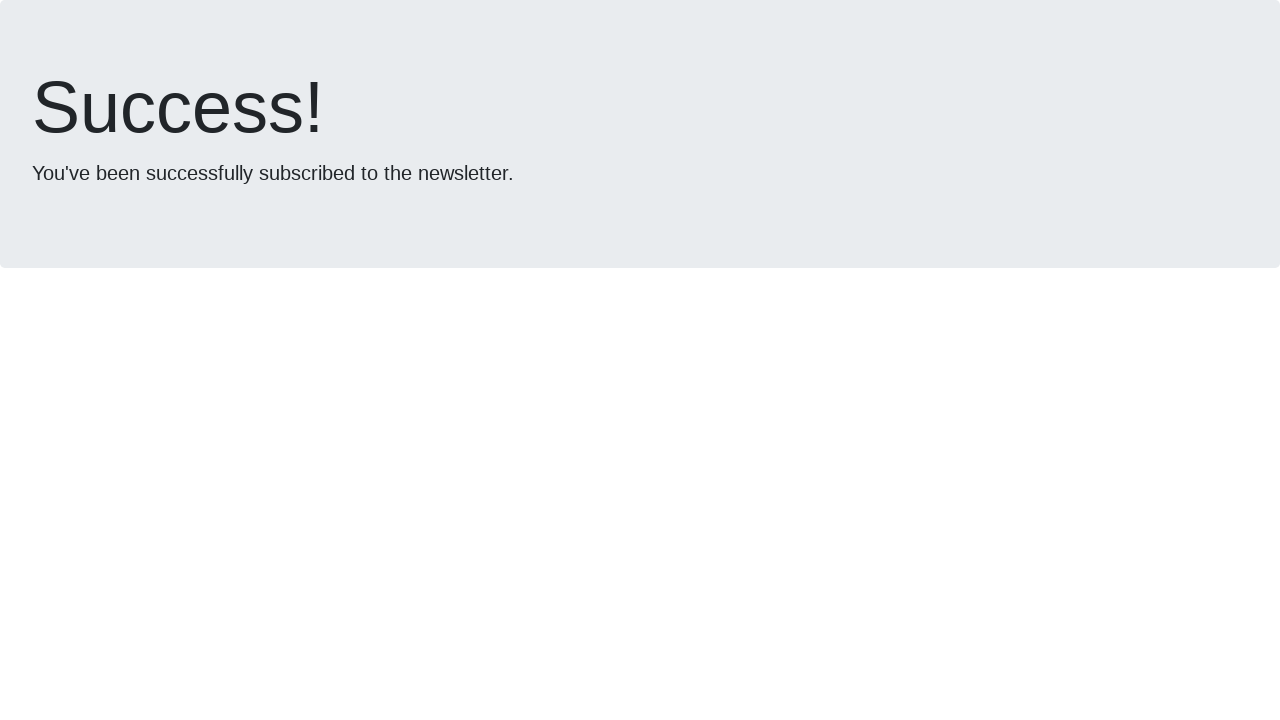